Tests registration form validation when confirmation password doesn't match the original password, verifying the mismatch error message

Starting URL: https://alada.vn/tai-khoan/dang-ky.html

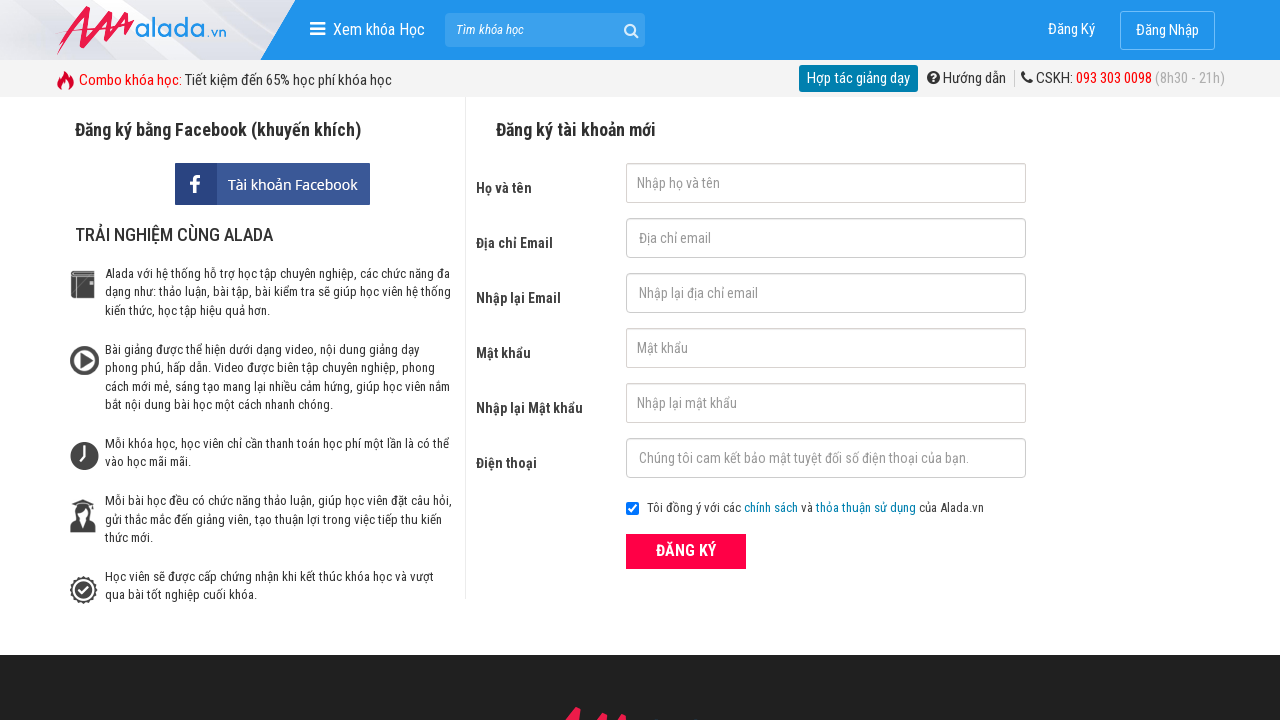

Filled first name field with 'nga' on #txtFirstname
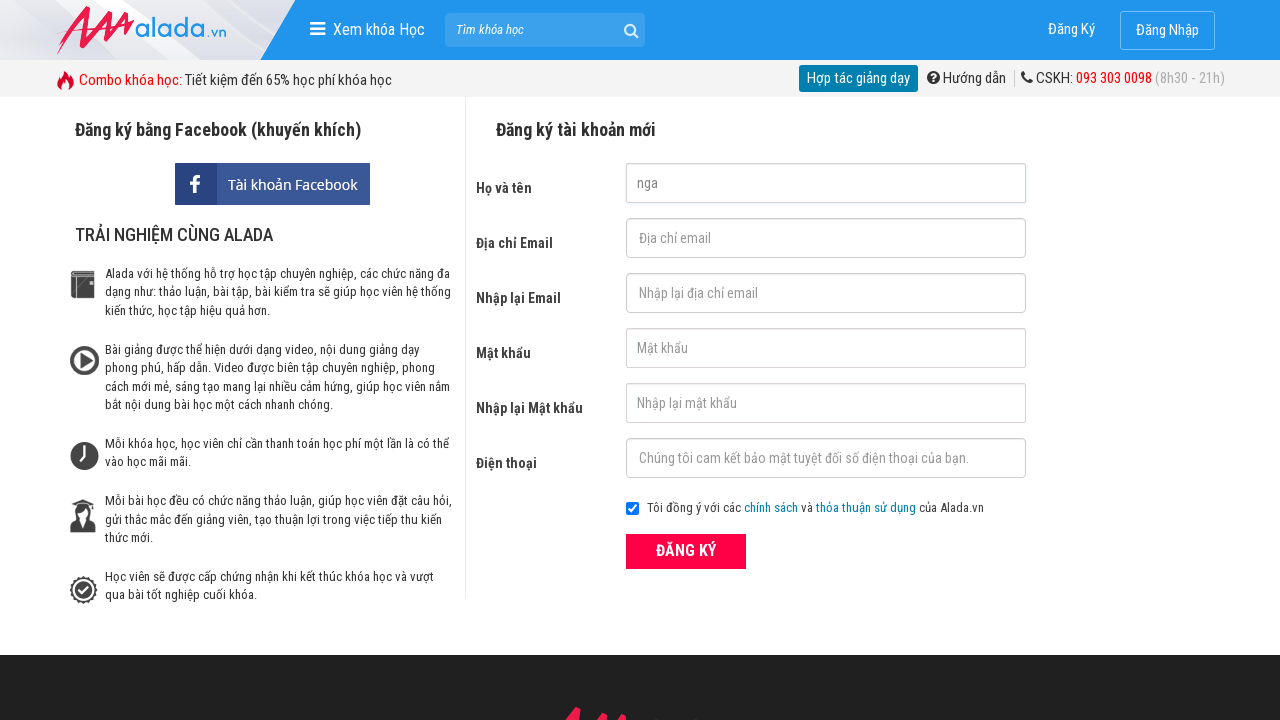

Filled email field with 'nga@gmail.com' on #txtEmail
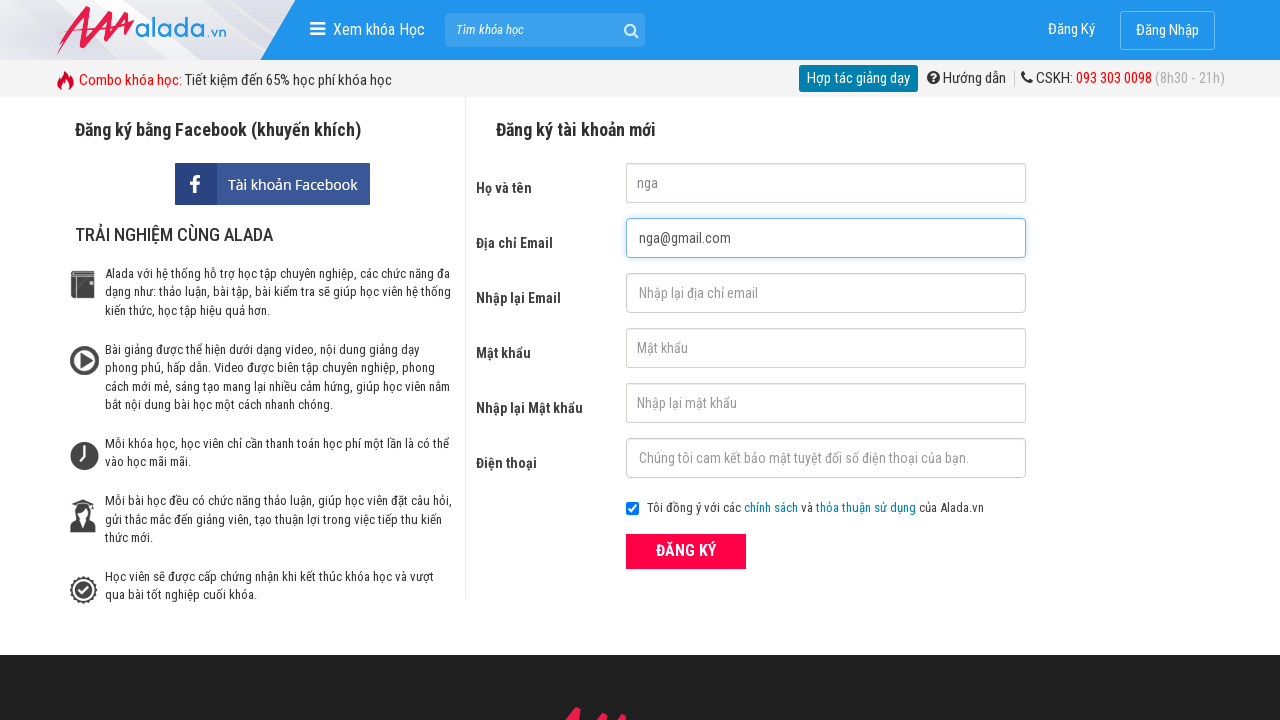

Filled confirm email field with 'nga@gmail.com' on #txtCEmail
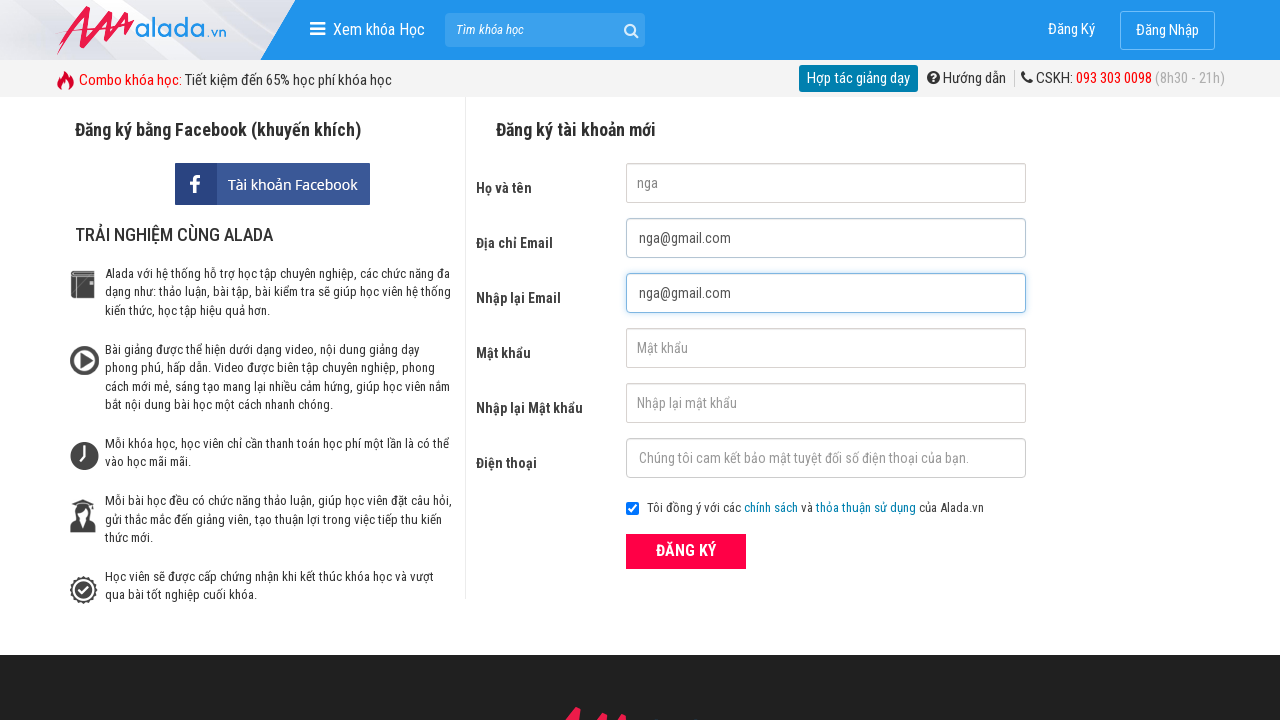

Filled password field with '111111' on #txtPassword
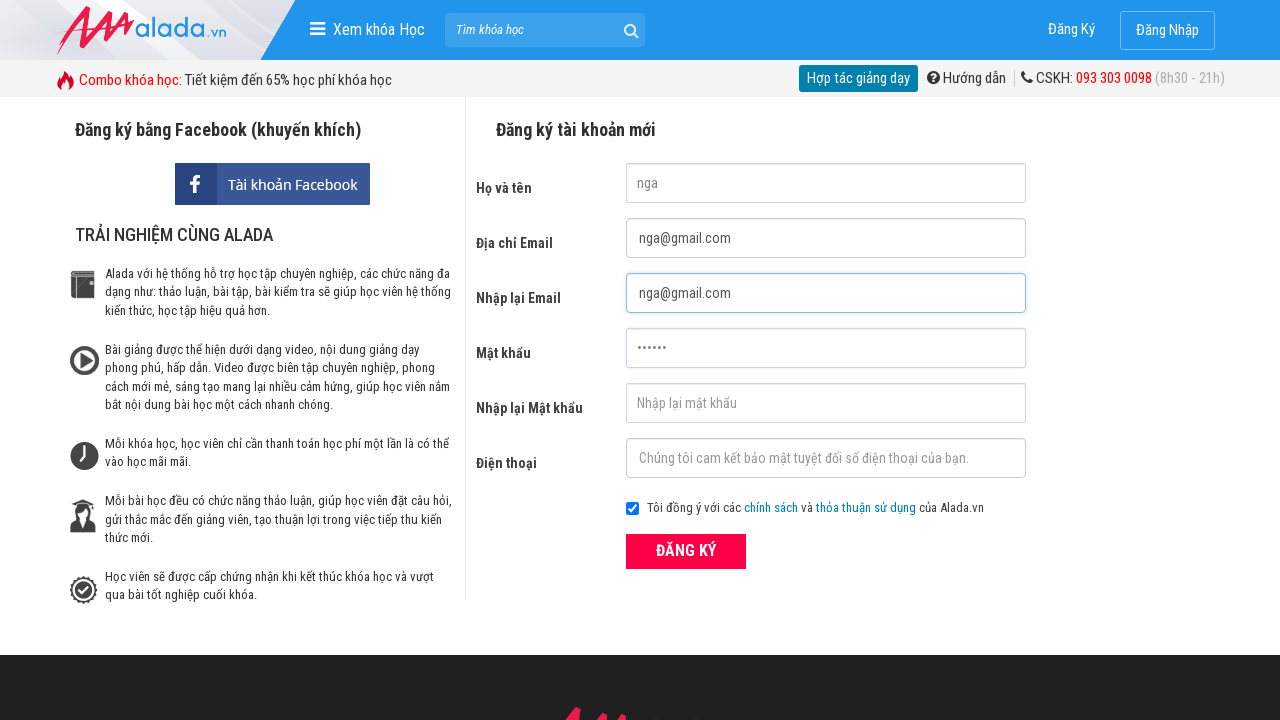

Filled confirm password field with '222222' (mismatched password) on #txtCPassword
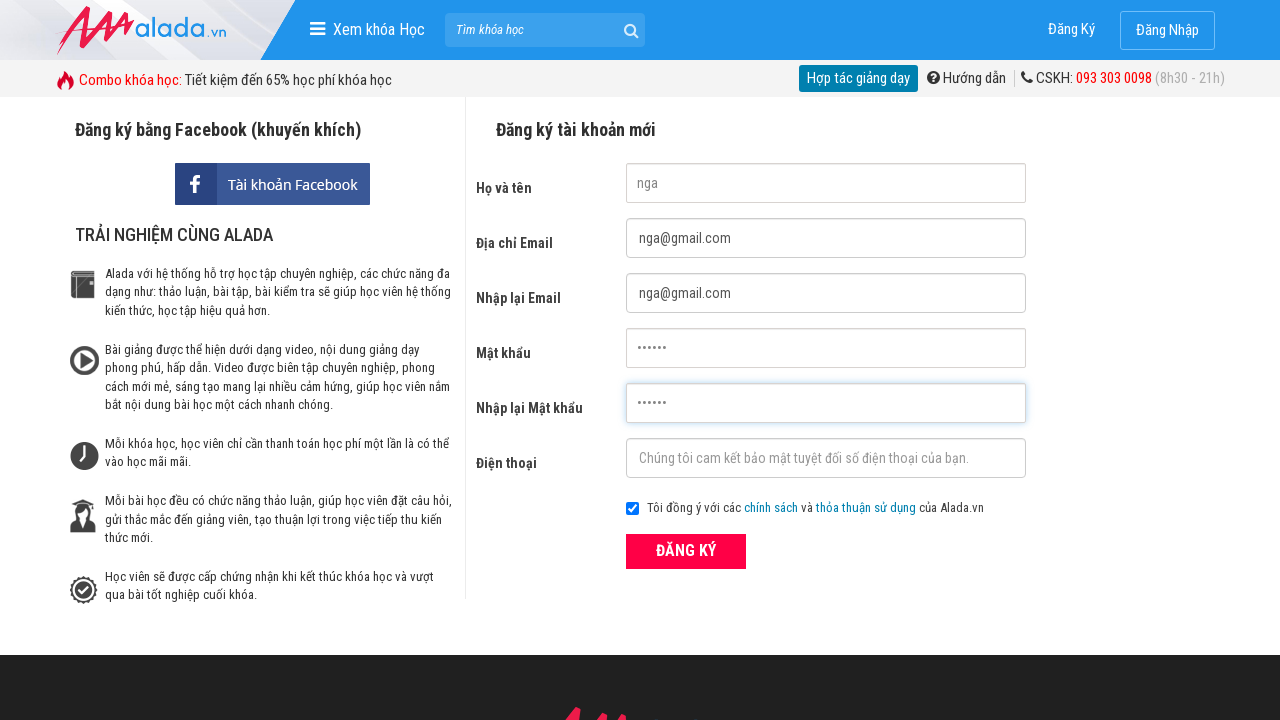

Filled phone field with '0905123456' on #txtPhone
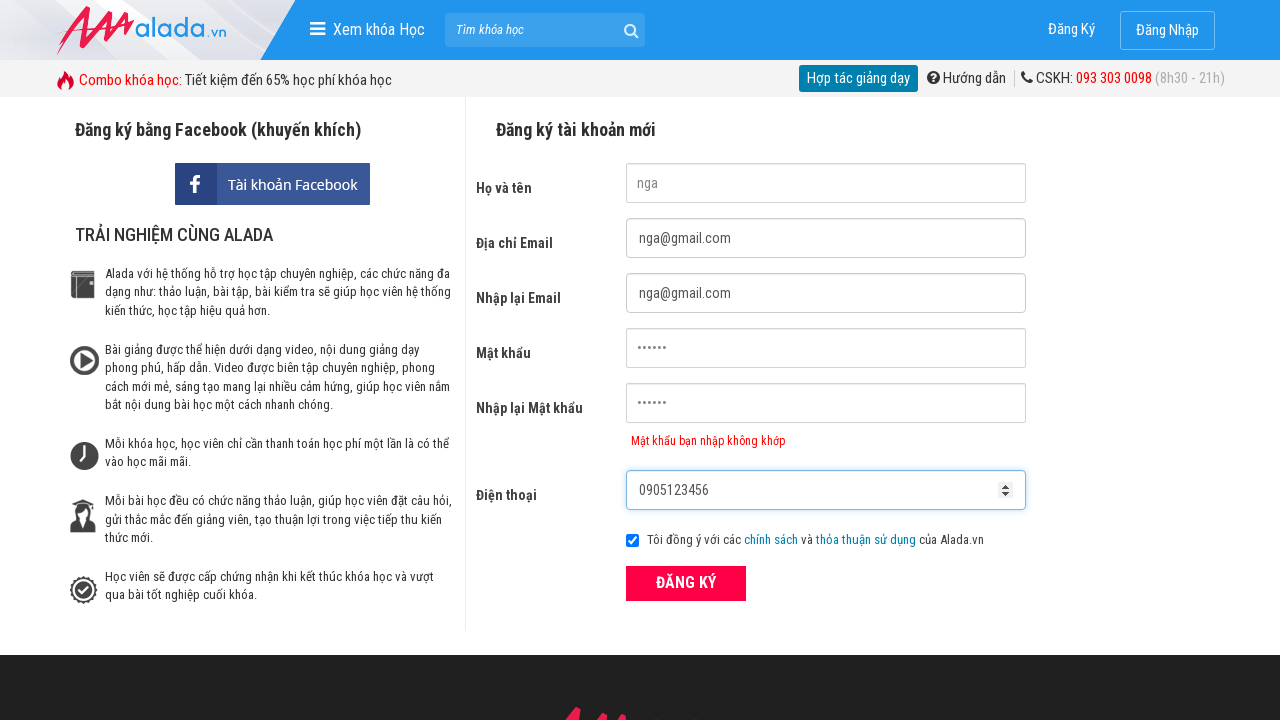

Clicked sign up button to submit registration form at (686, 583) on xpath=//div[@class='form frmRegister']//button
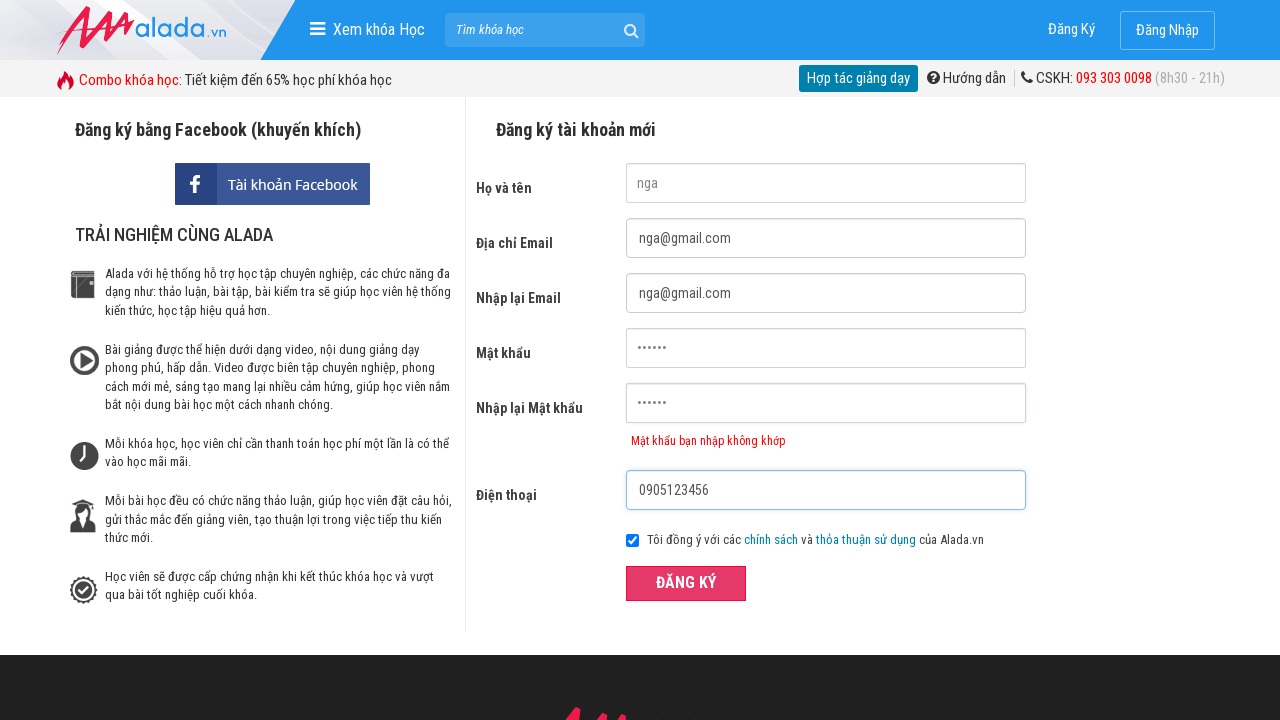

Confirm password error message appeared
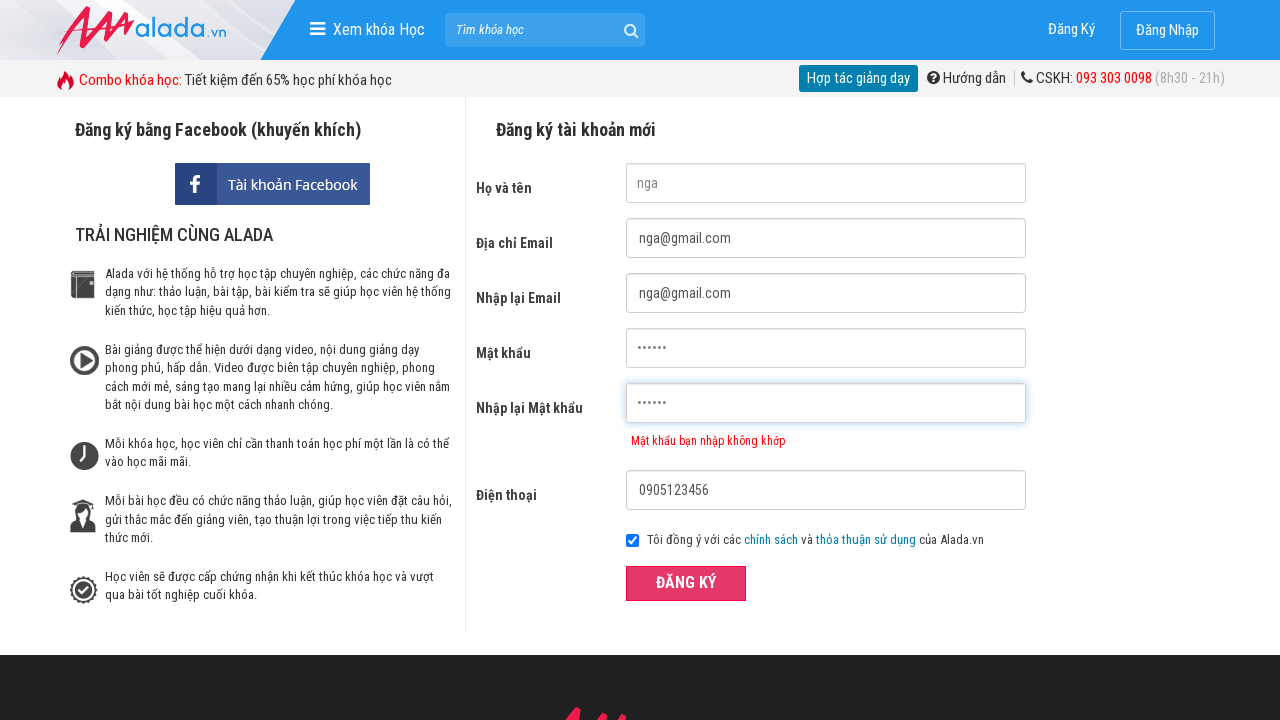

Verified error message 'Mật khẩu bạn nhập không khớp' is displayed
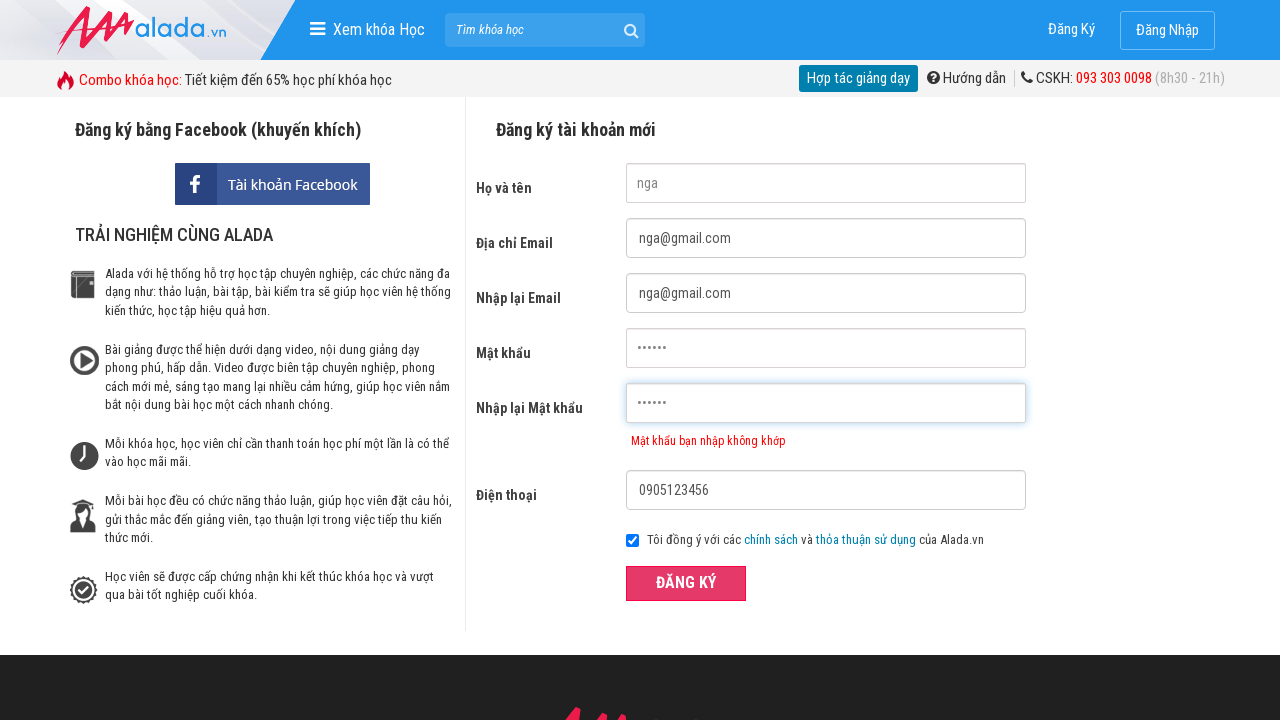

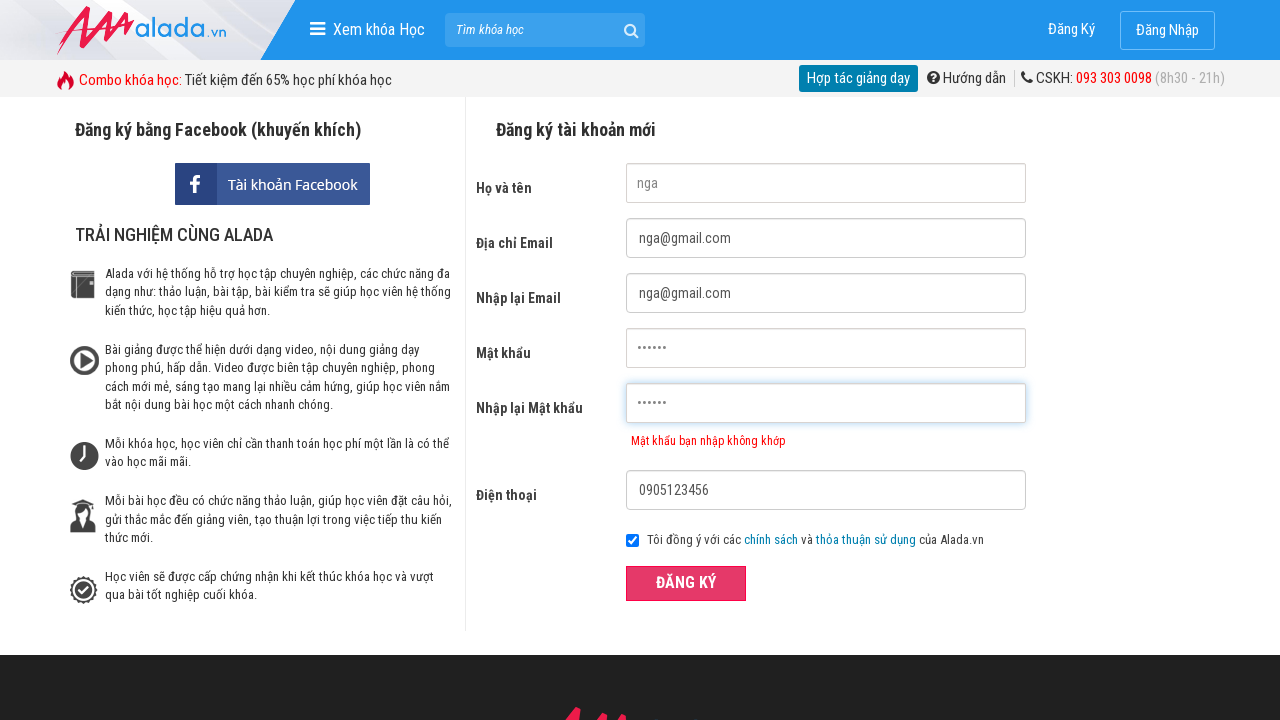